Tests sending keyboard keys using keyboard actions by pressing the TAB key and verifying the displayed result text shows the correct key was pressed.

Starting URL: http://the-internet.herokuapp.com/key_presses

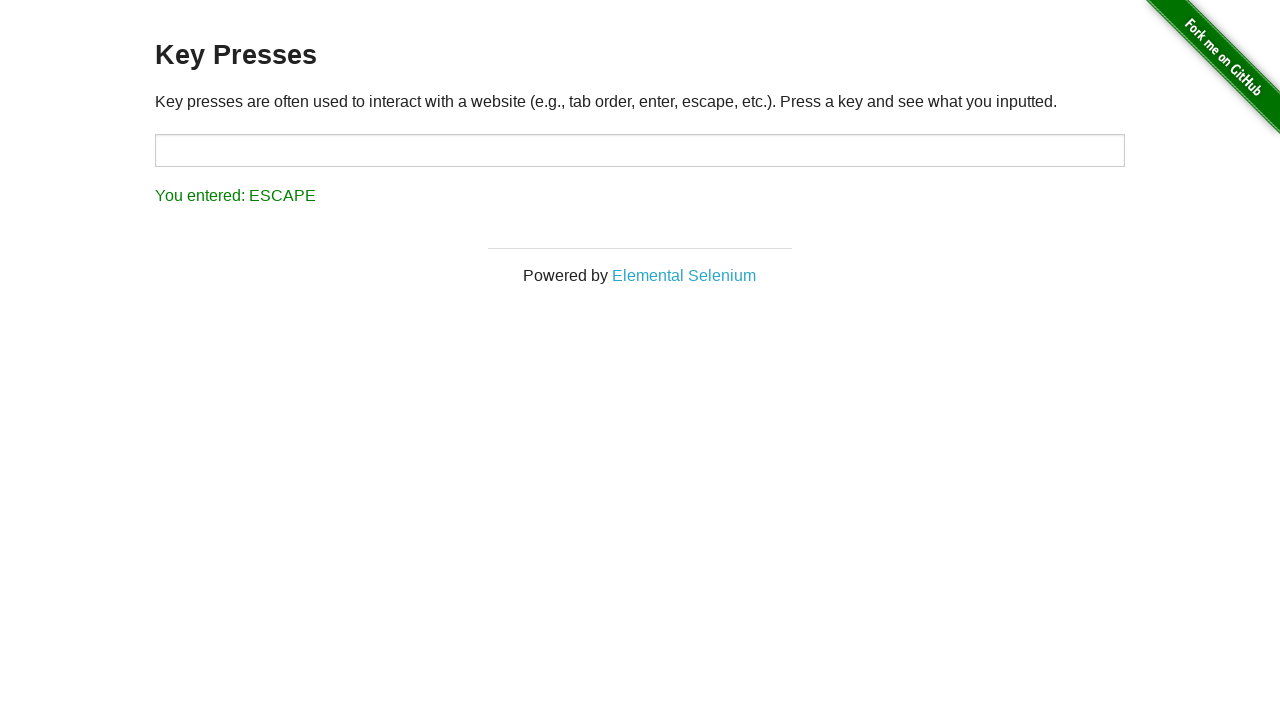

Pressed TAB key using keyboard action
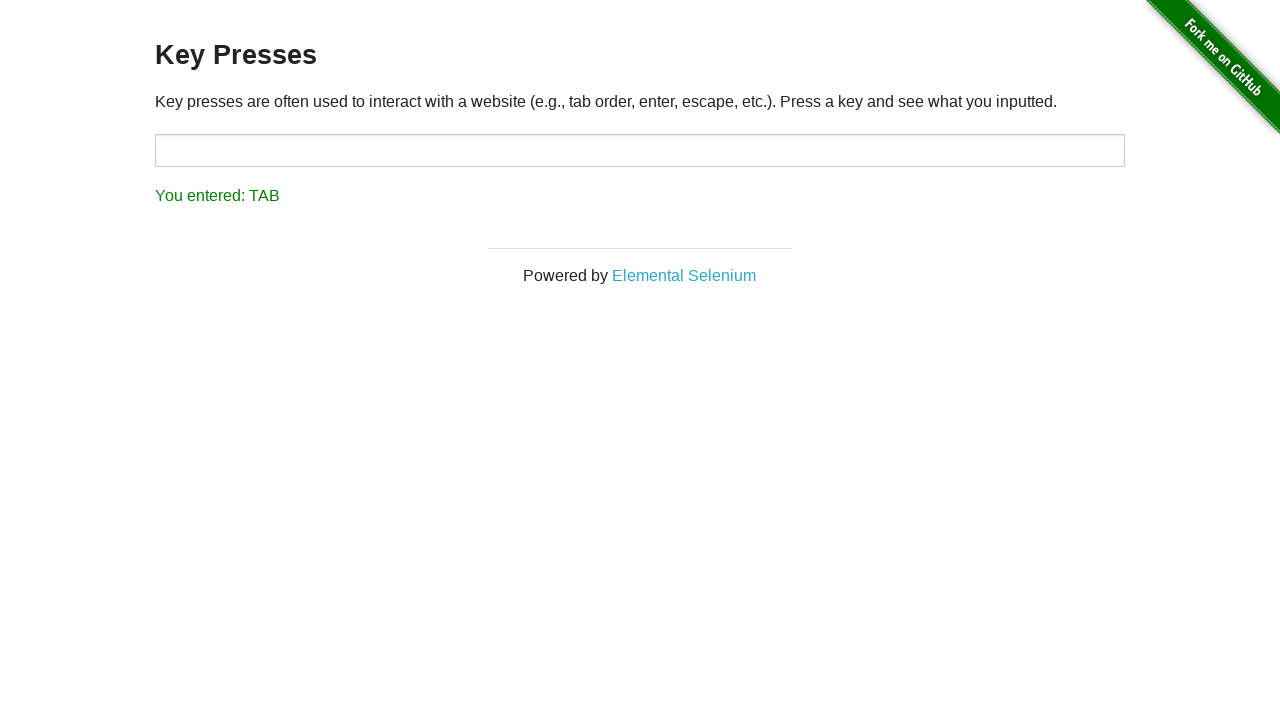

Result element loaded and visible
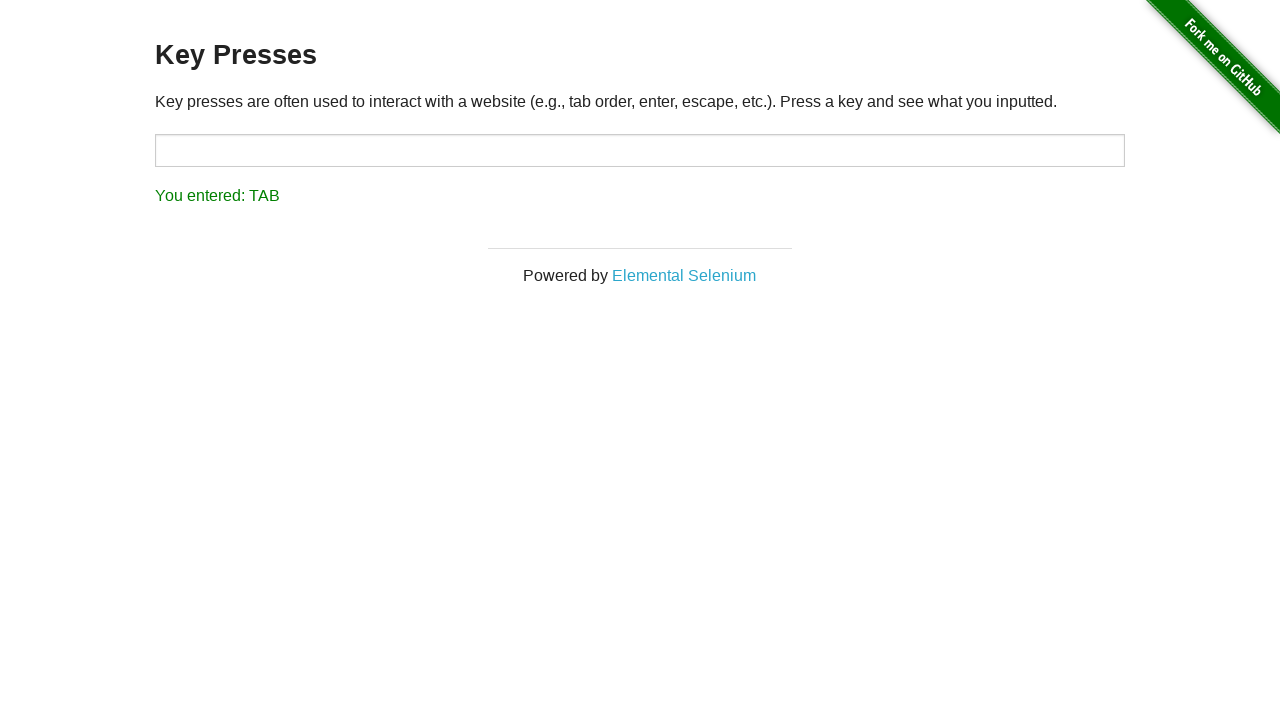

Retrieved result text: 'You entered: TAB'
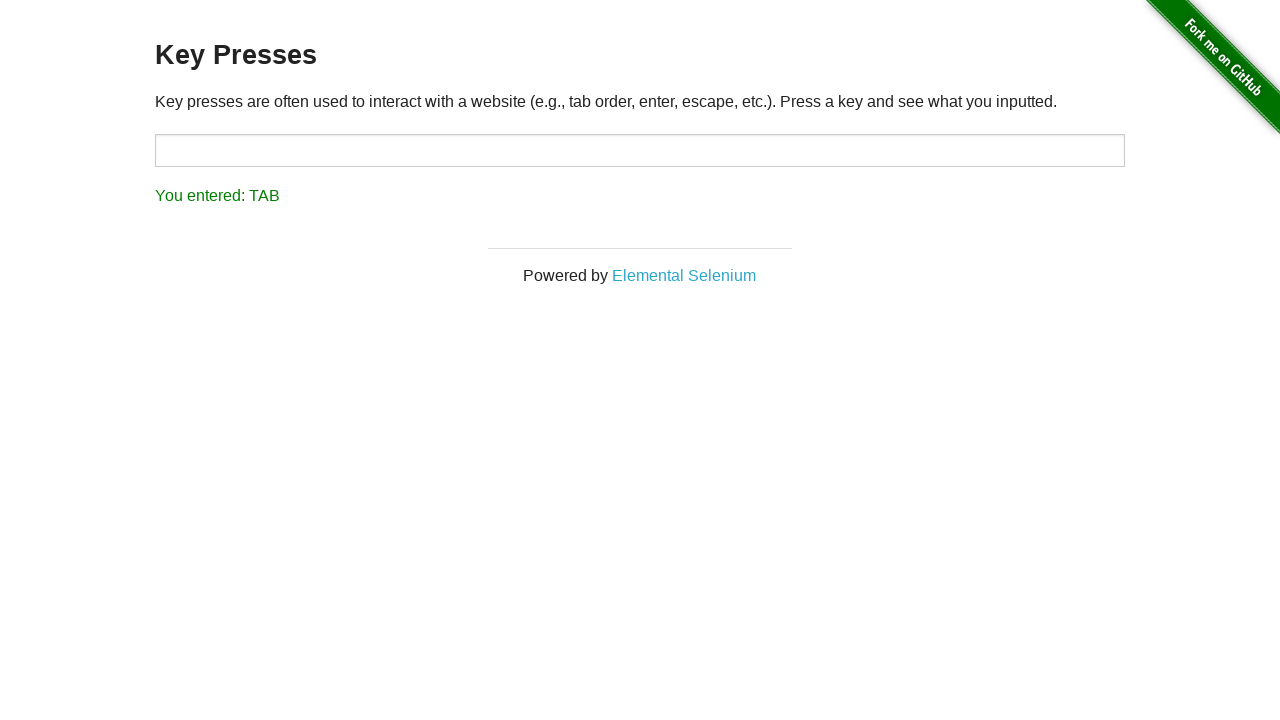

Verified result text shows 'You entered: TAB'
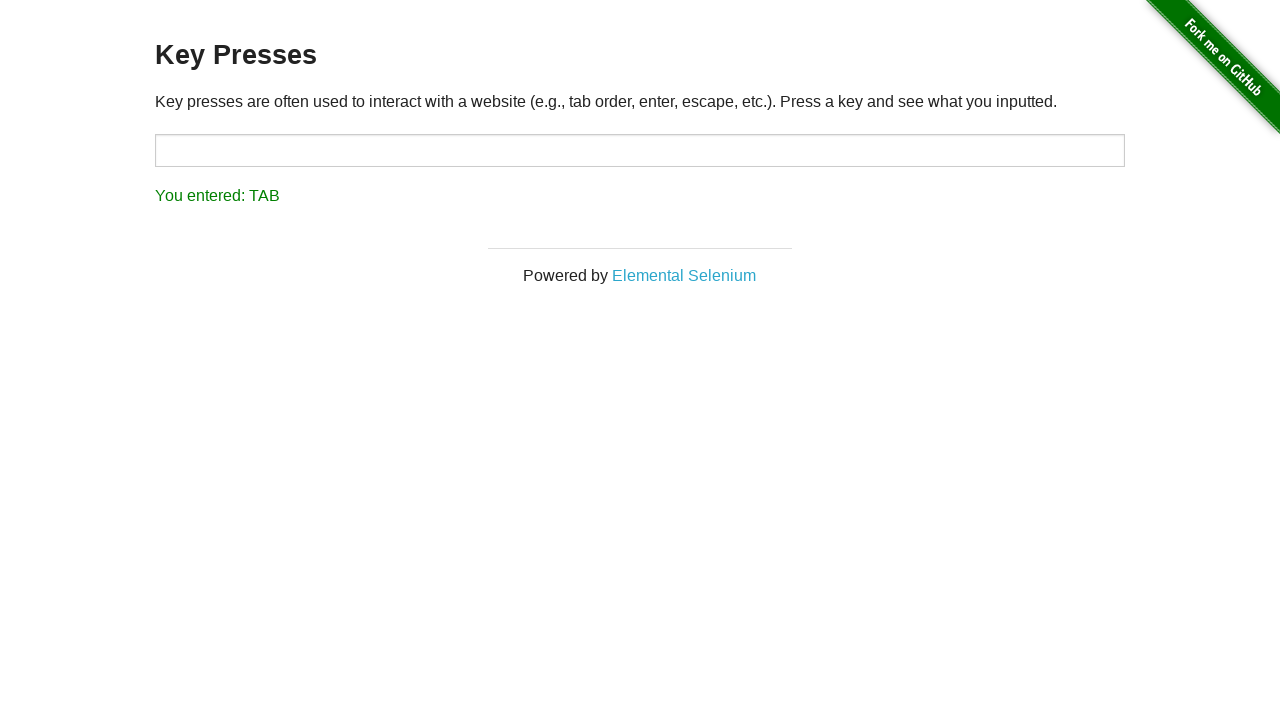

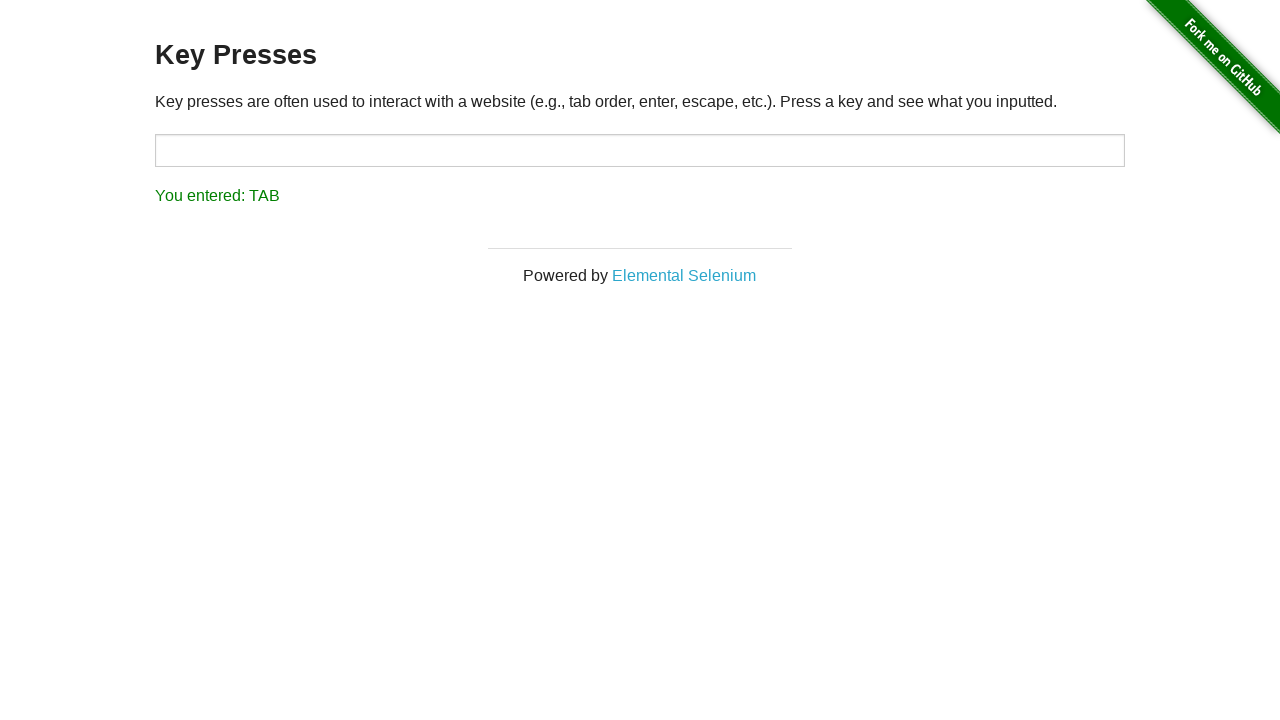